Tests date picker functionality by clearing the field and entering a specific date.

Starting URL: https://demoqa.com/date-picker

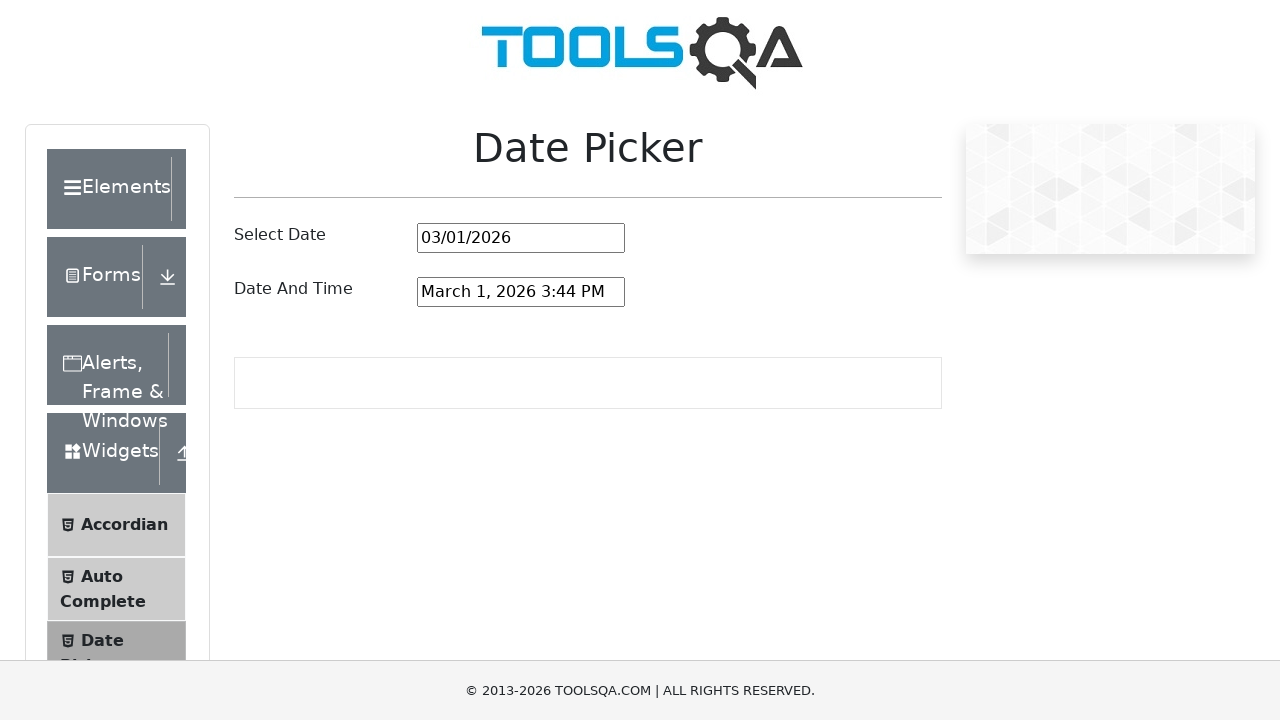

Cleared the date picker input field on #datePickerMonthYearInput
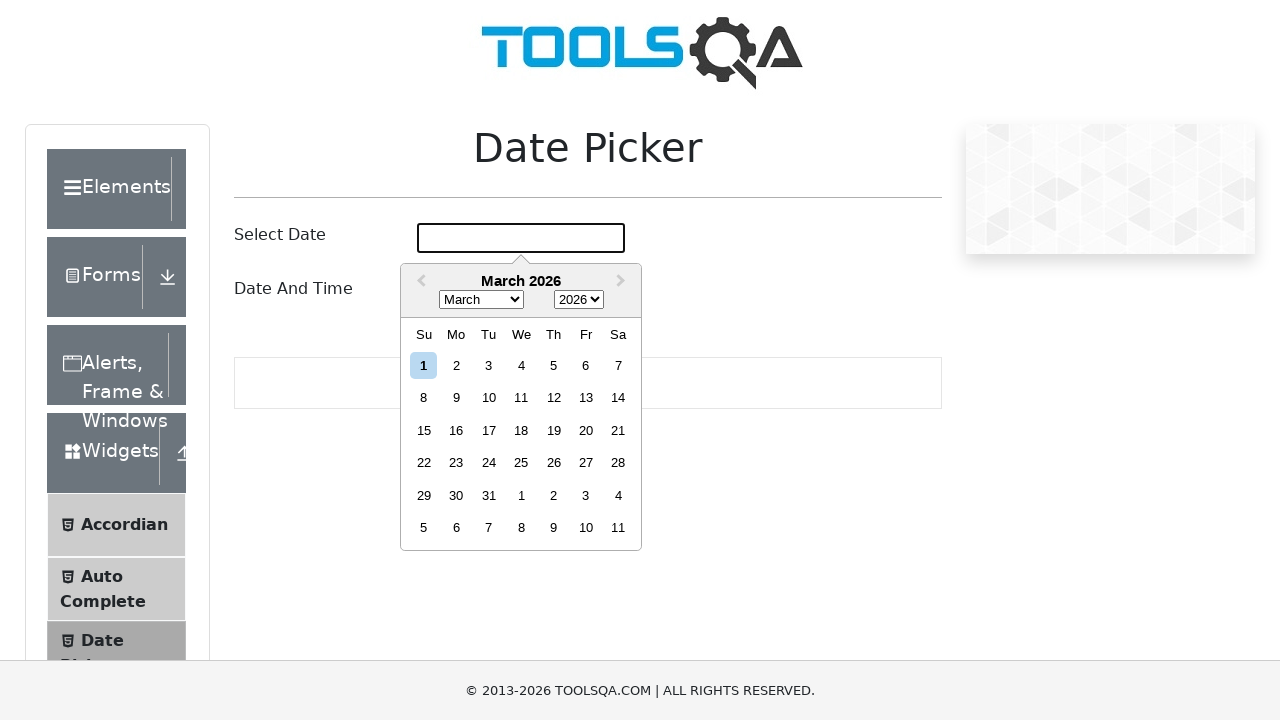

Entered date '10/17/2022' into the date picker field on #datePickerMonthYearInput
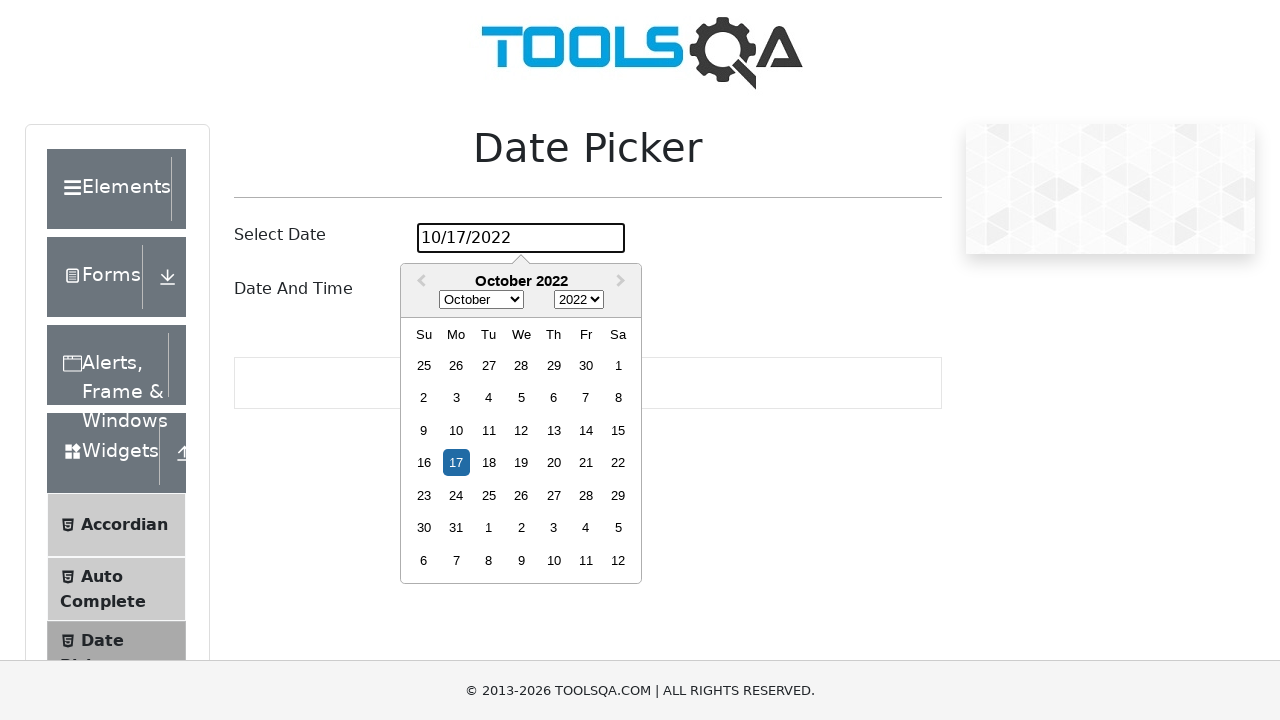

Pressed Enter to close the date picker popup on #datePickerMonthYearInput
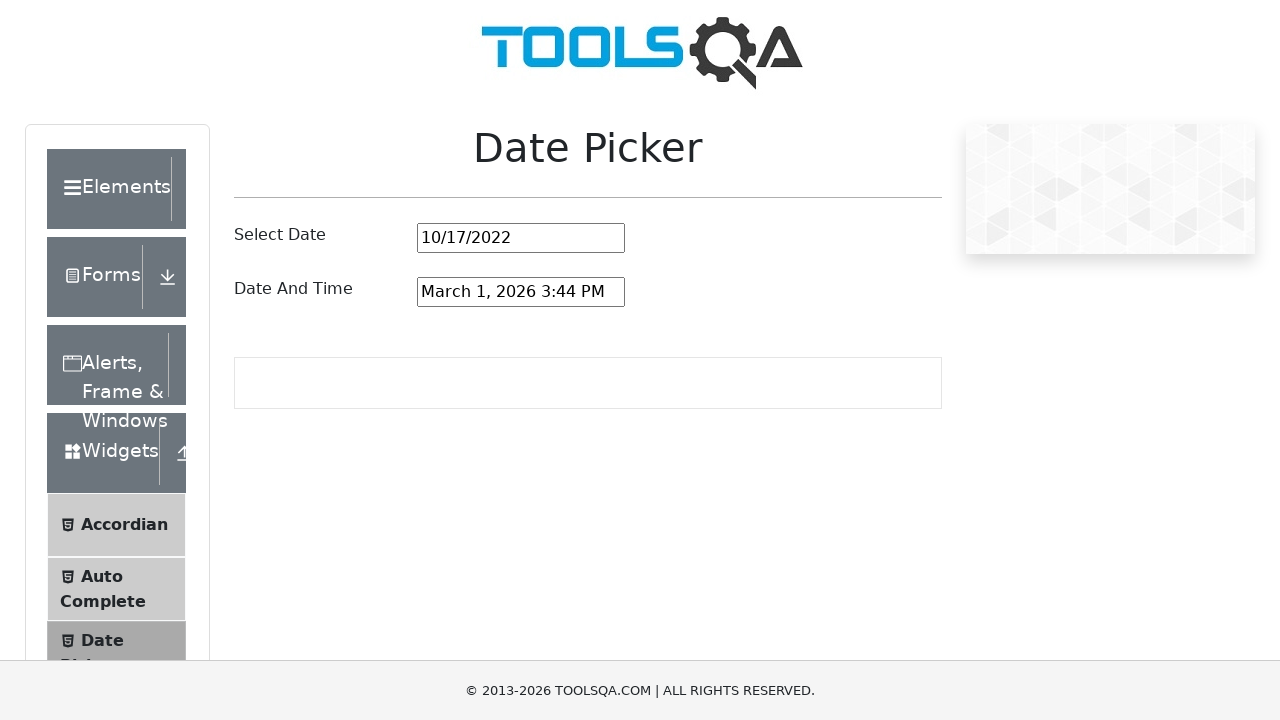

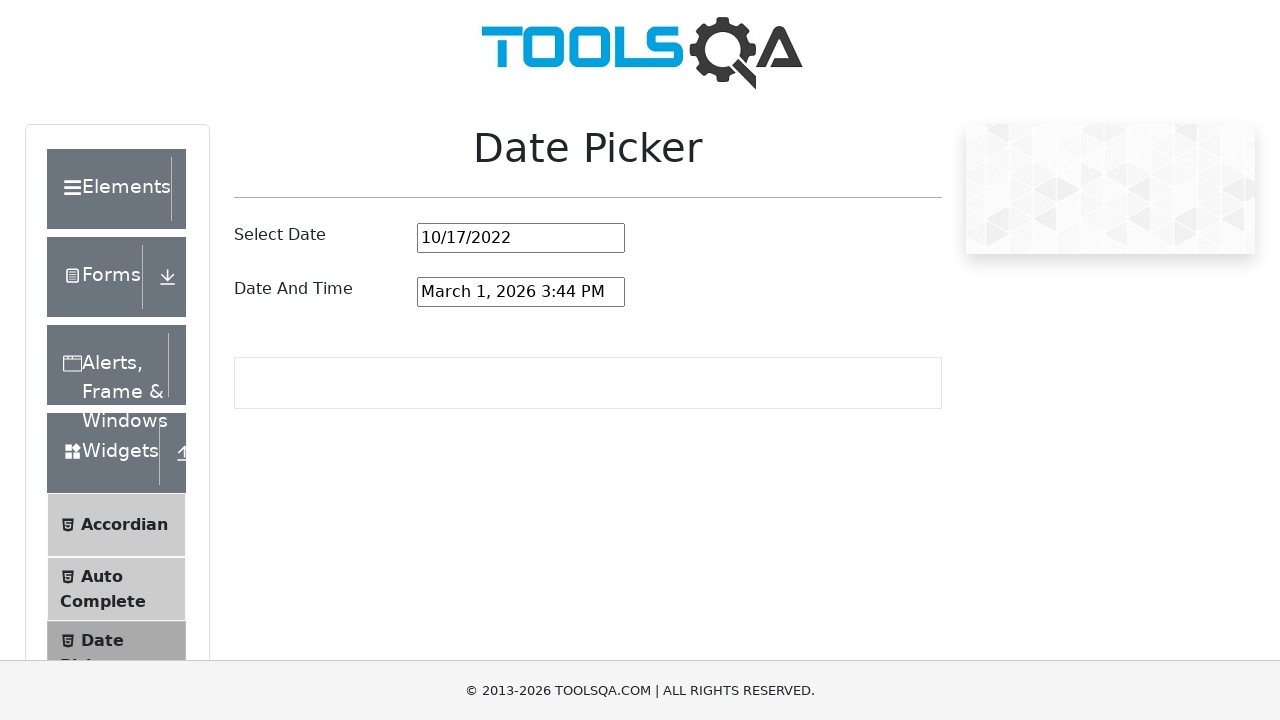